Tests JavaScript execution by injecting jQuery and jquery-growl library into the page, then displaying various growl notification messages (standard, error, notice, and warning types).

Starting URL: http://the-internet.herokuapp.com/

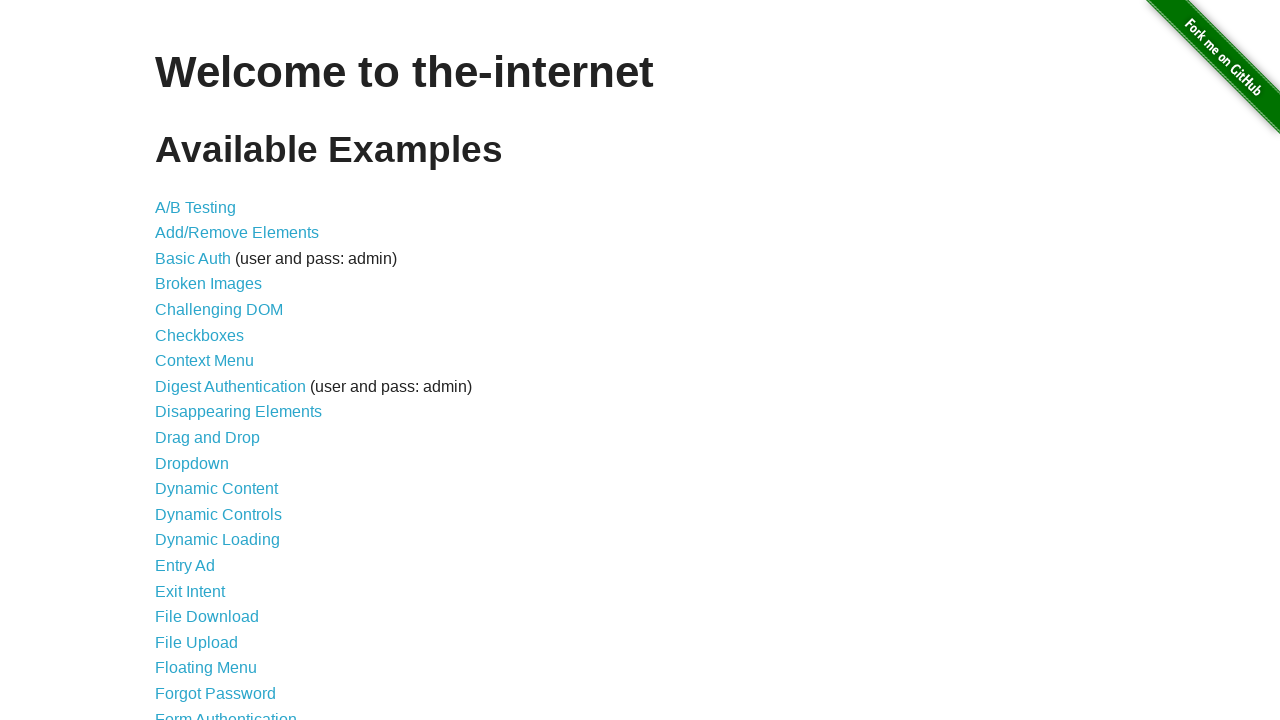

Navigated to the-internet.herokuapp.com home page
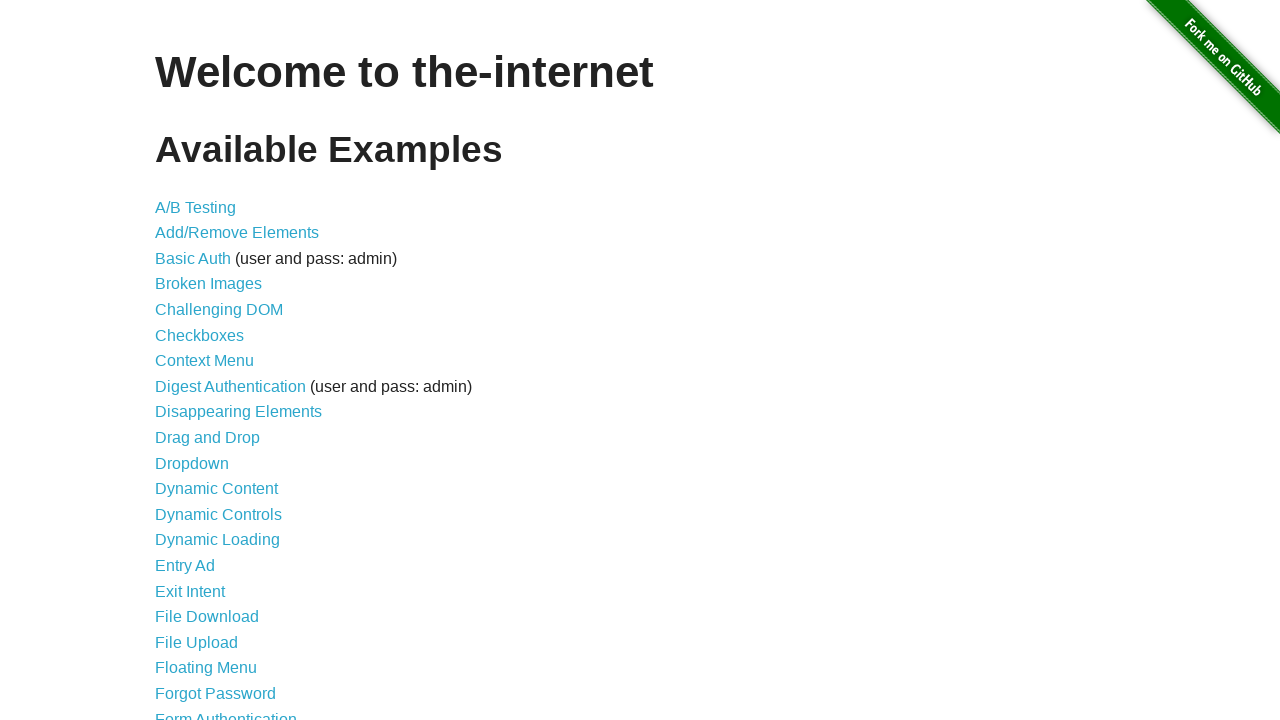

Injected jQuery library into the page
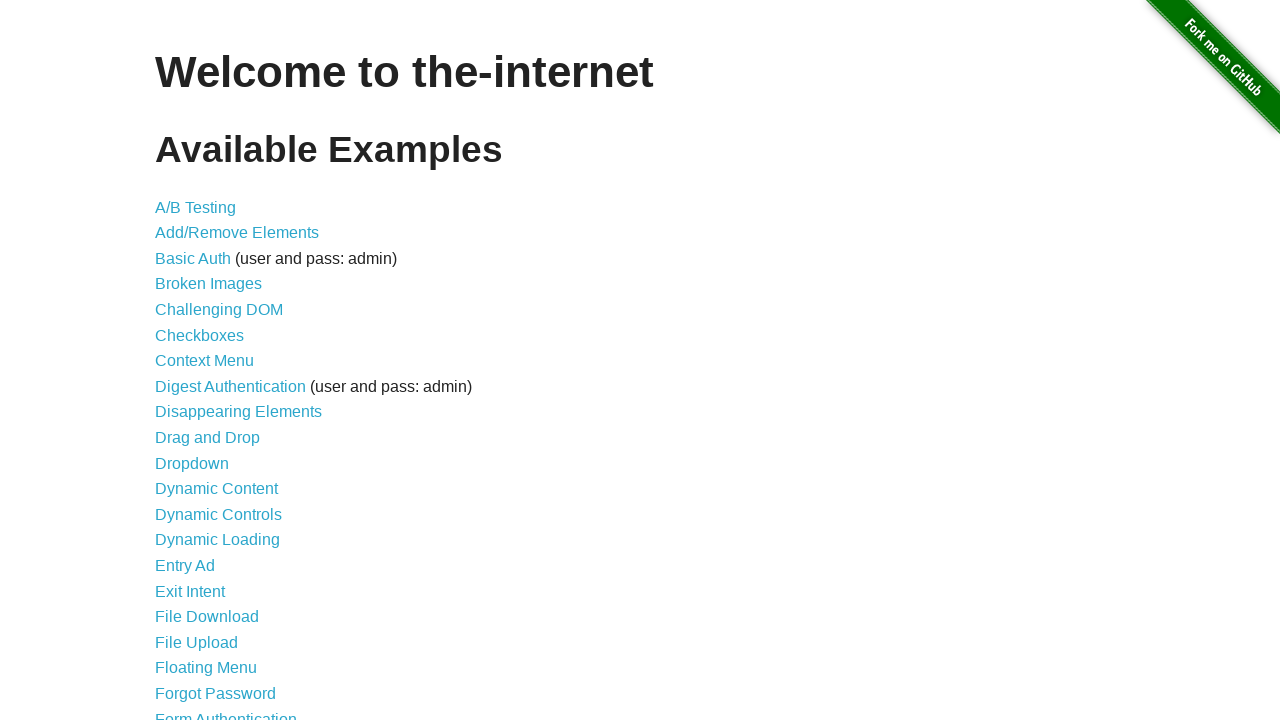

Waited for jQuery to load
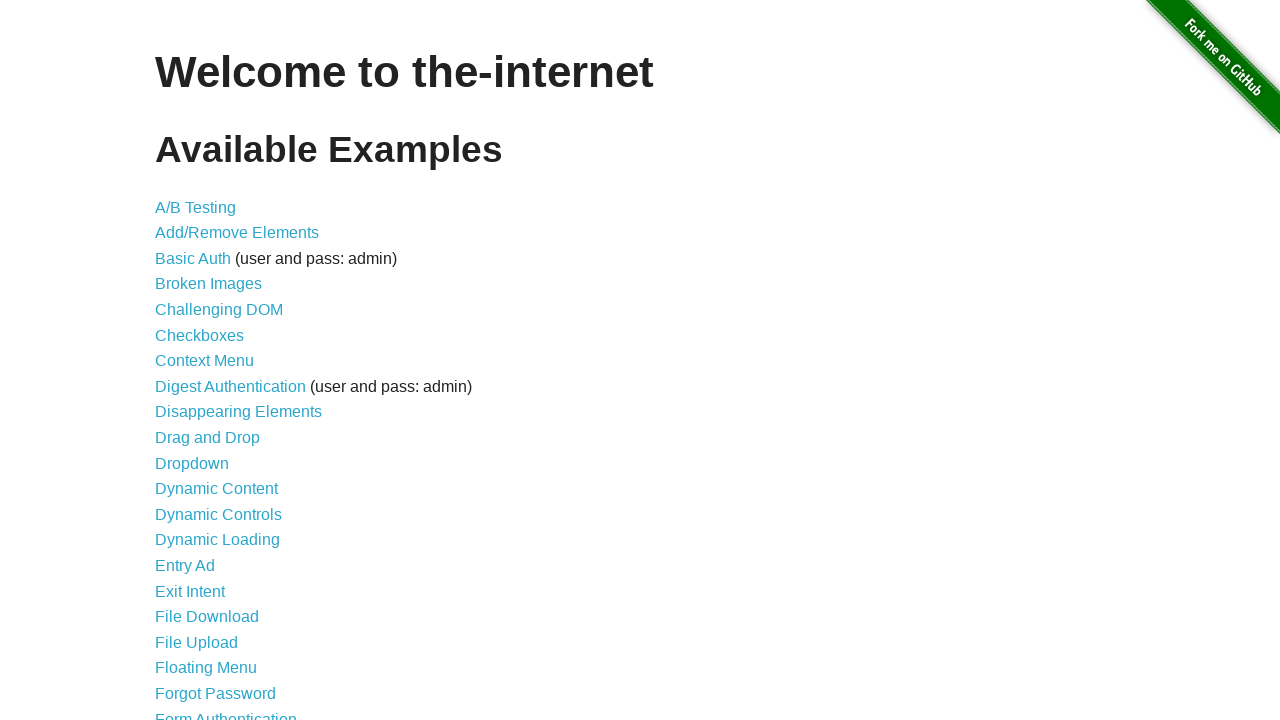

Injected jquery-growl script library into the page
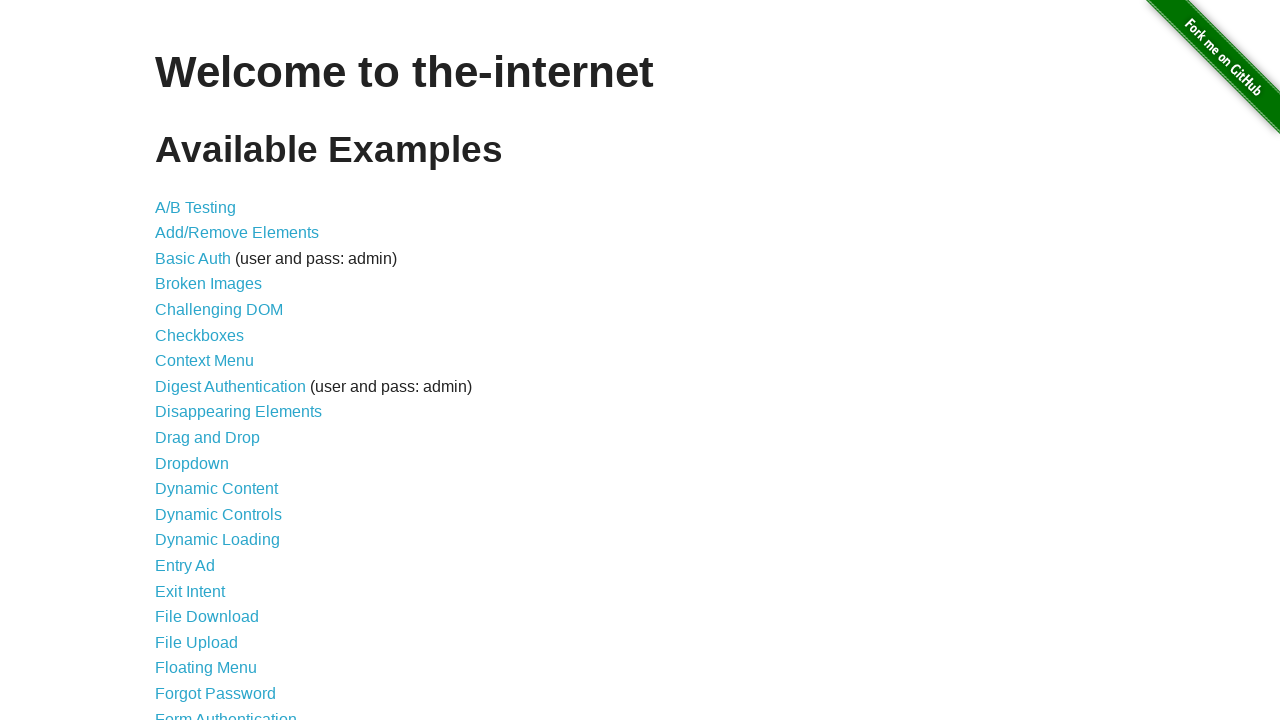

Waited for jquery-growl script to load
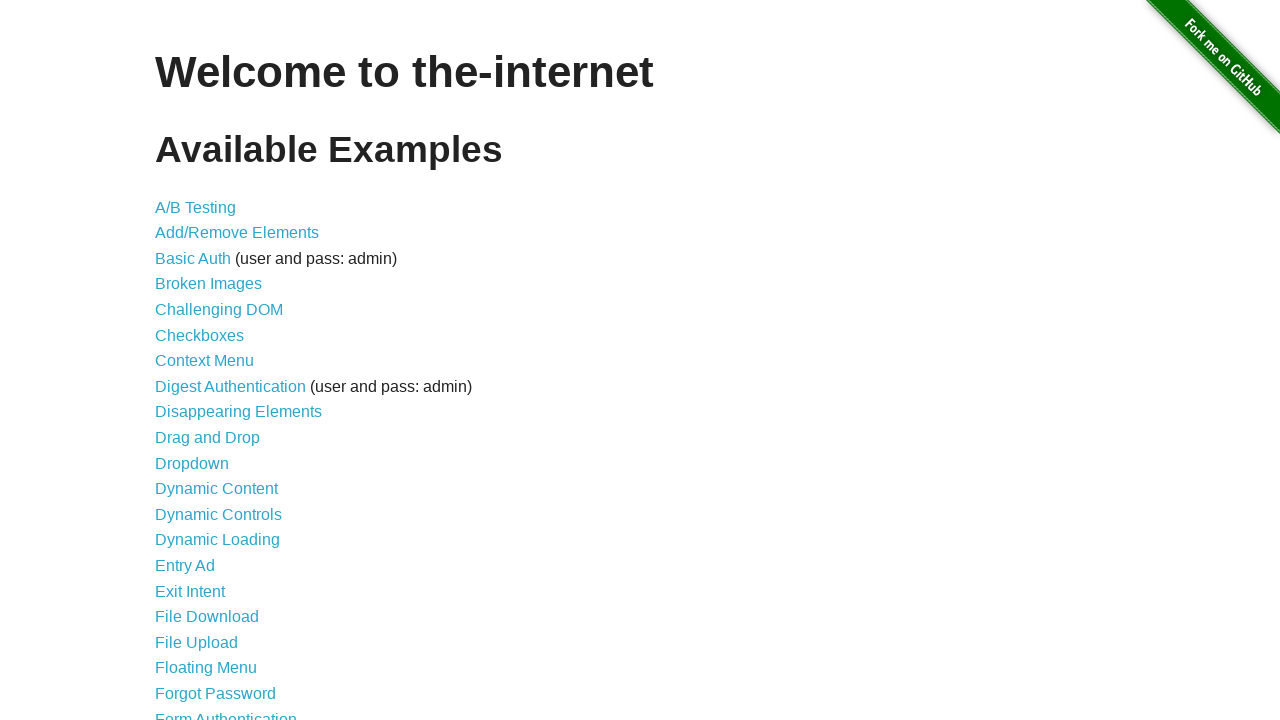

Injected jquery-growl CSS styles into the page
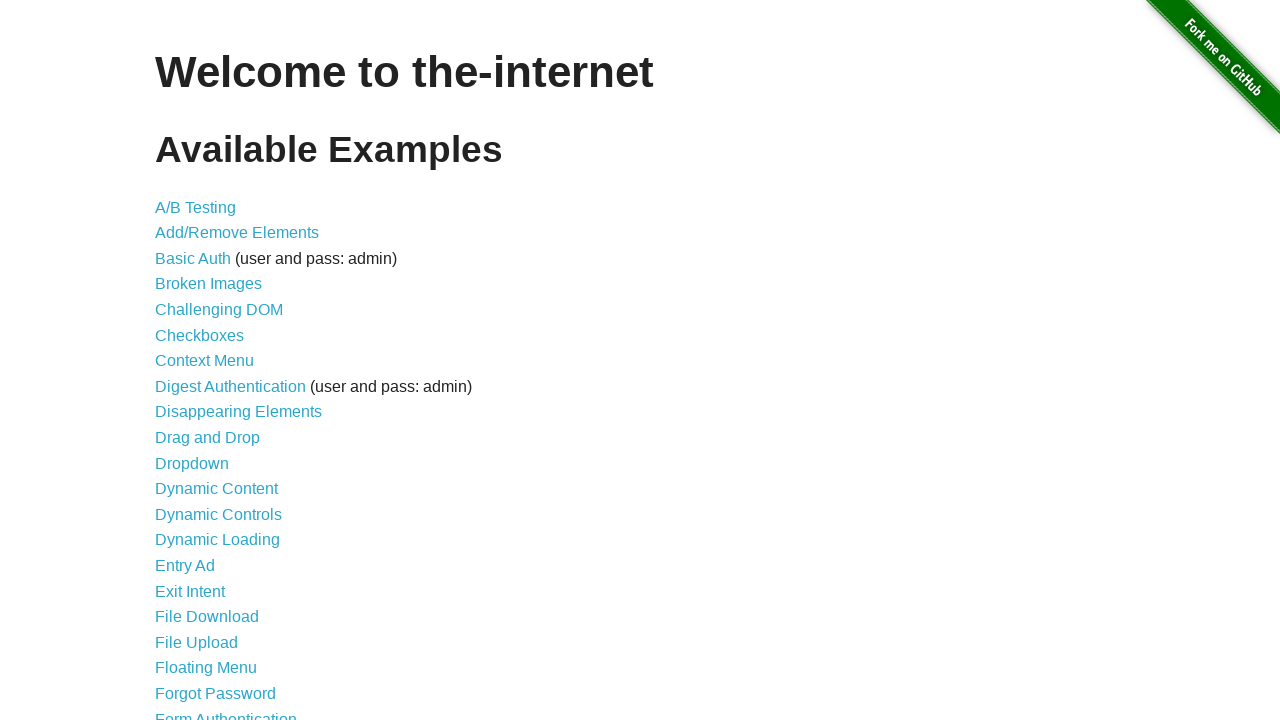

Displayed standard growl notification with title 'GET' and message '/'
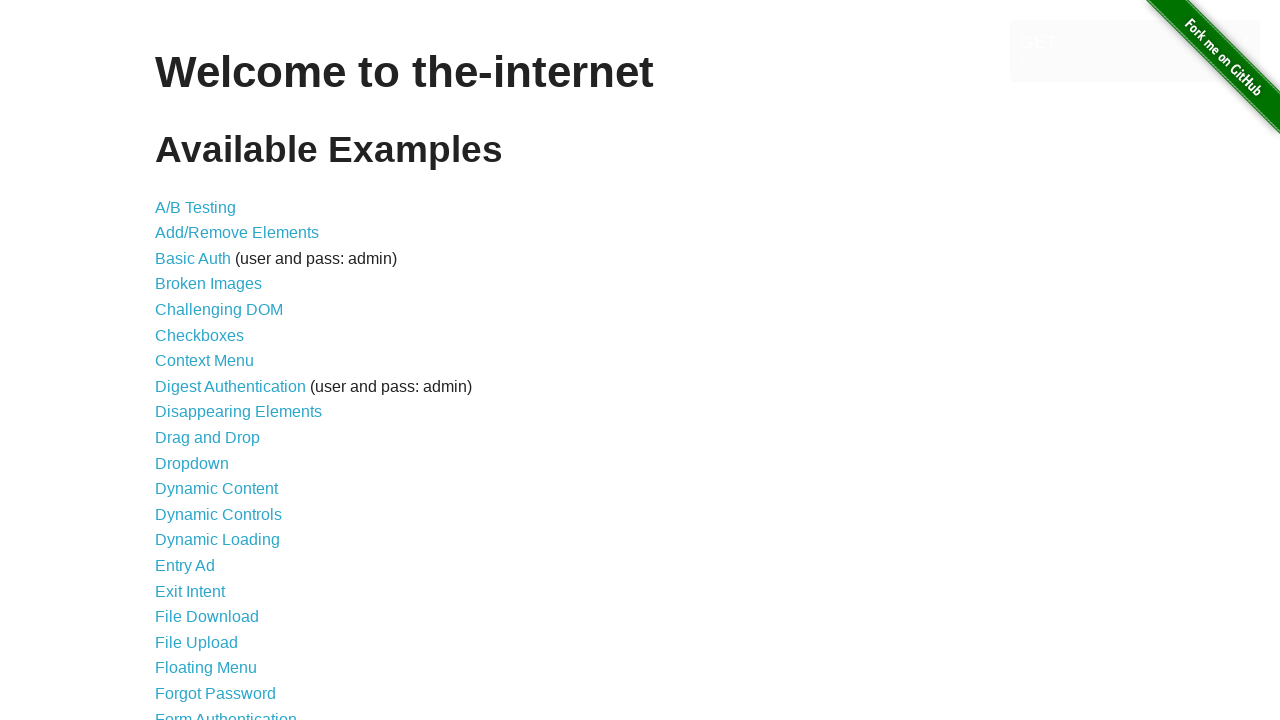

Displayed error growl notification with title 'ERROR'
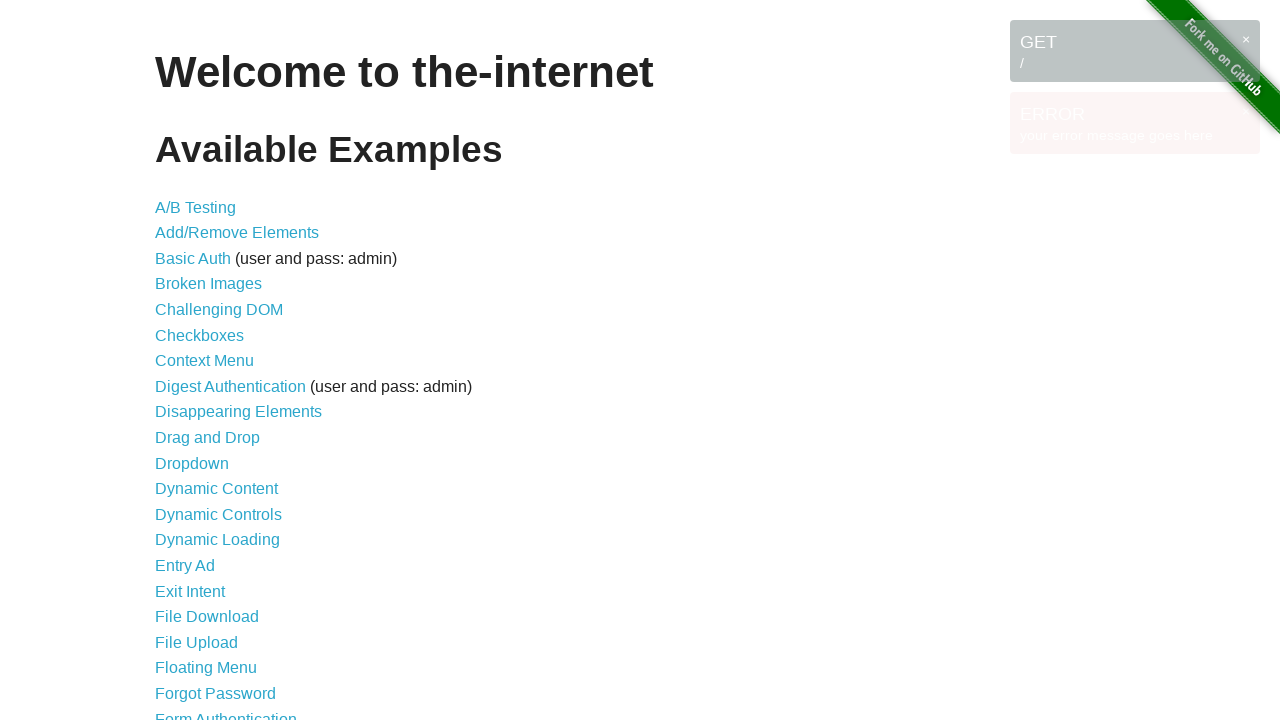

Displayed notice growl notification with title 'Notice'
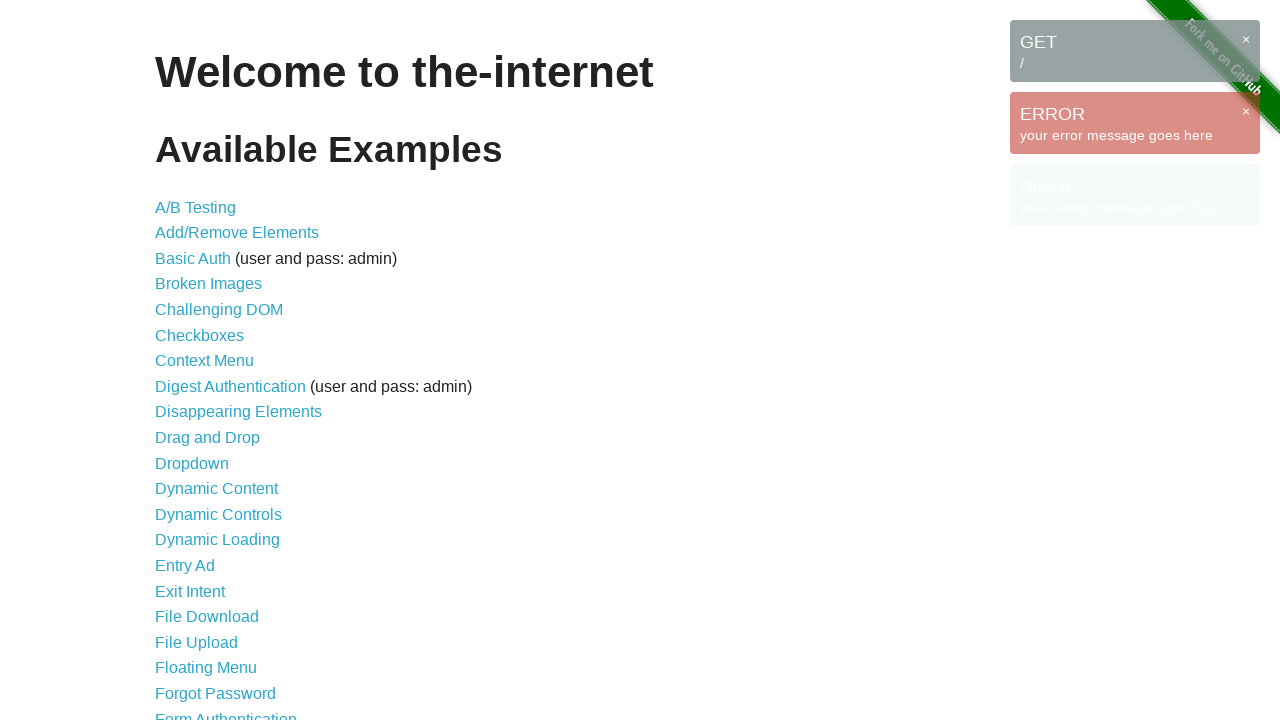

Displayed warning growl notification with title 'Warning!'
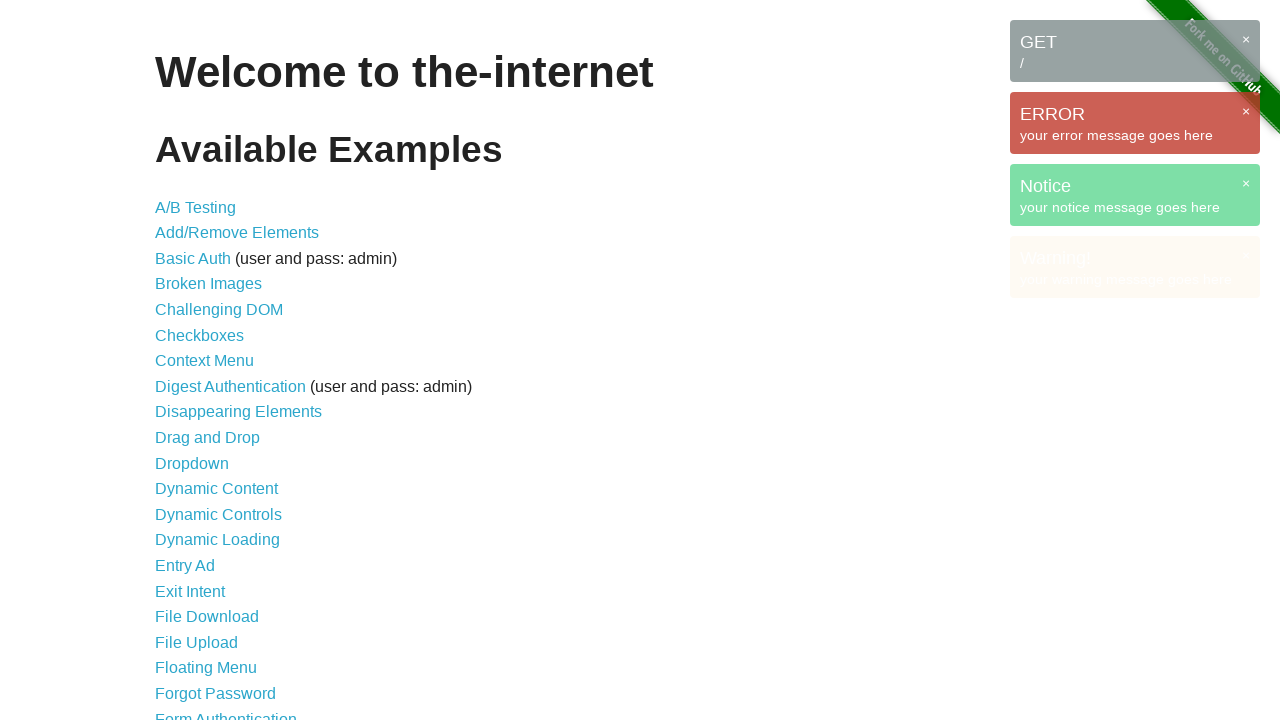

Waited to view all growl notifications
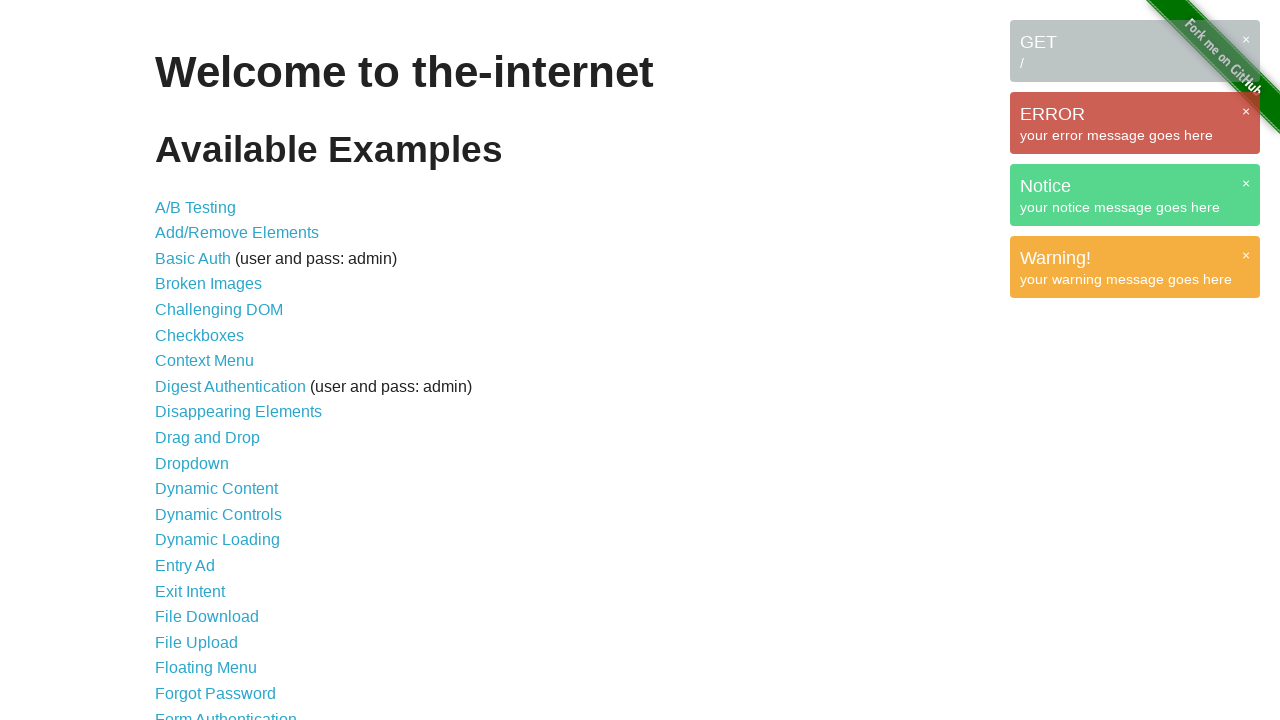

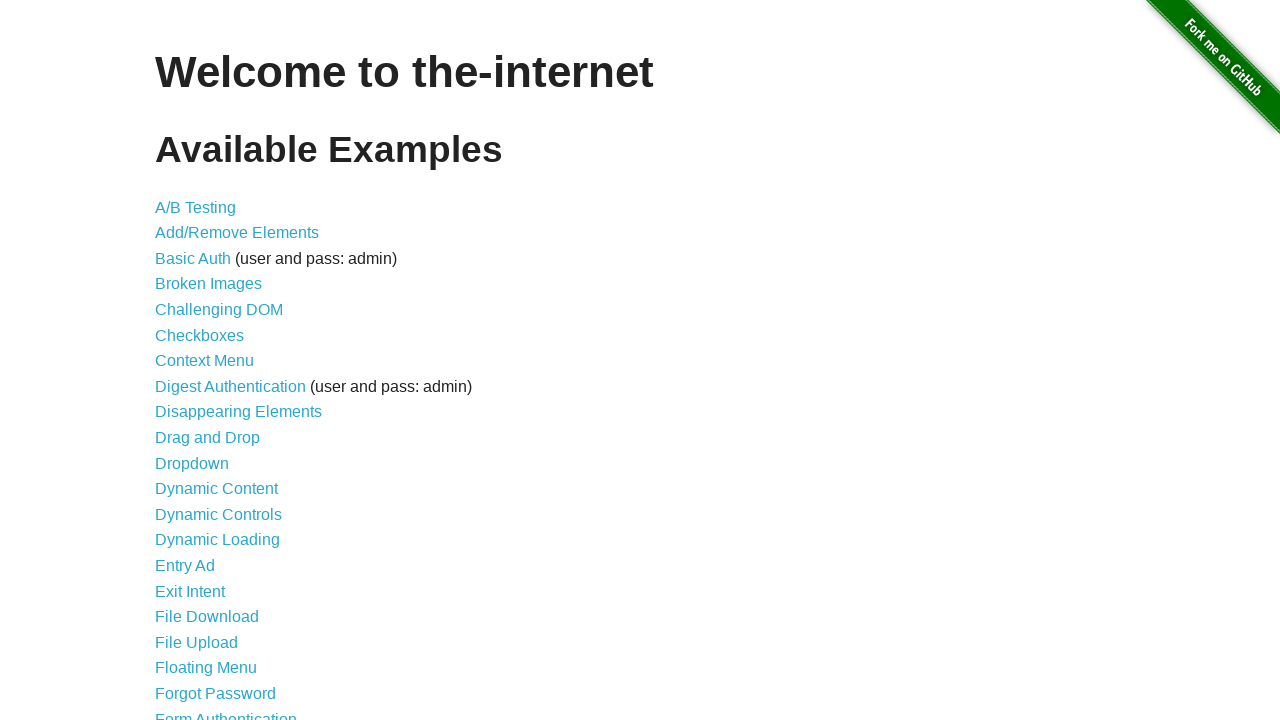